Tests keyboard actions to type "Hello" using shift for uppercase H and regular typing for the rest, then validates the input value

Starting URL: https://techglobal-training.com/frontend

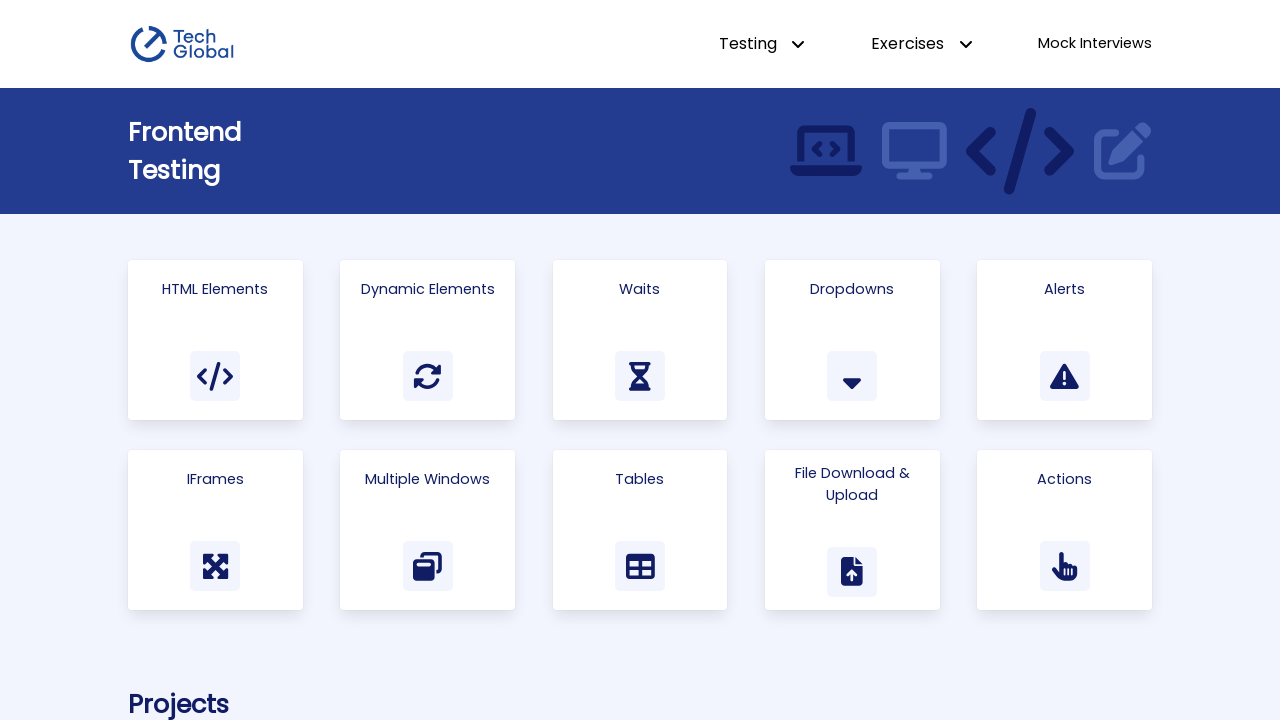

Clicked on the 'Actions' card/link at (1065, 479) on text=Actions
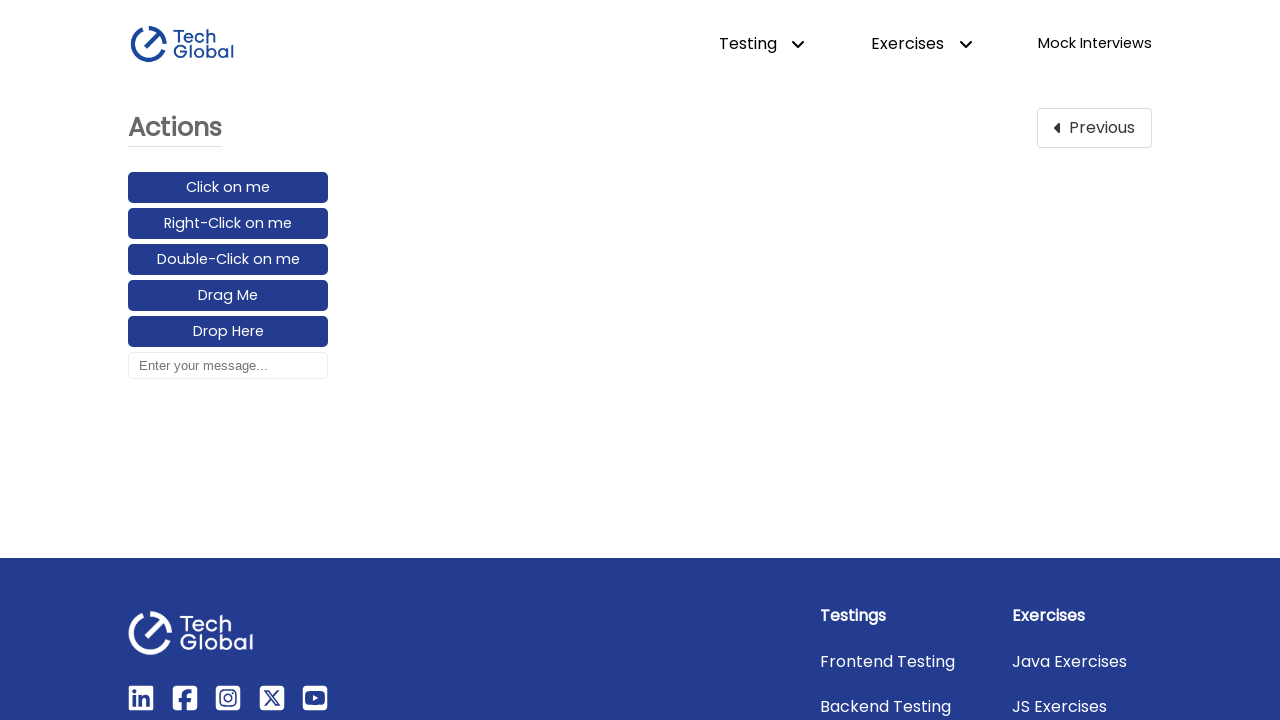

Focused on the input box on #input_box
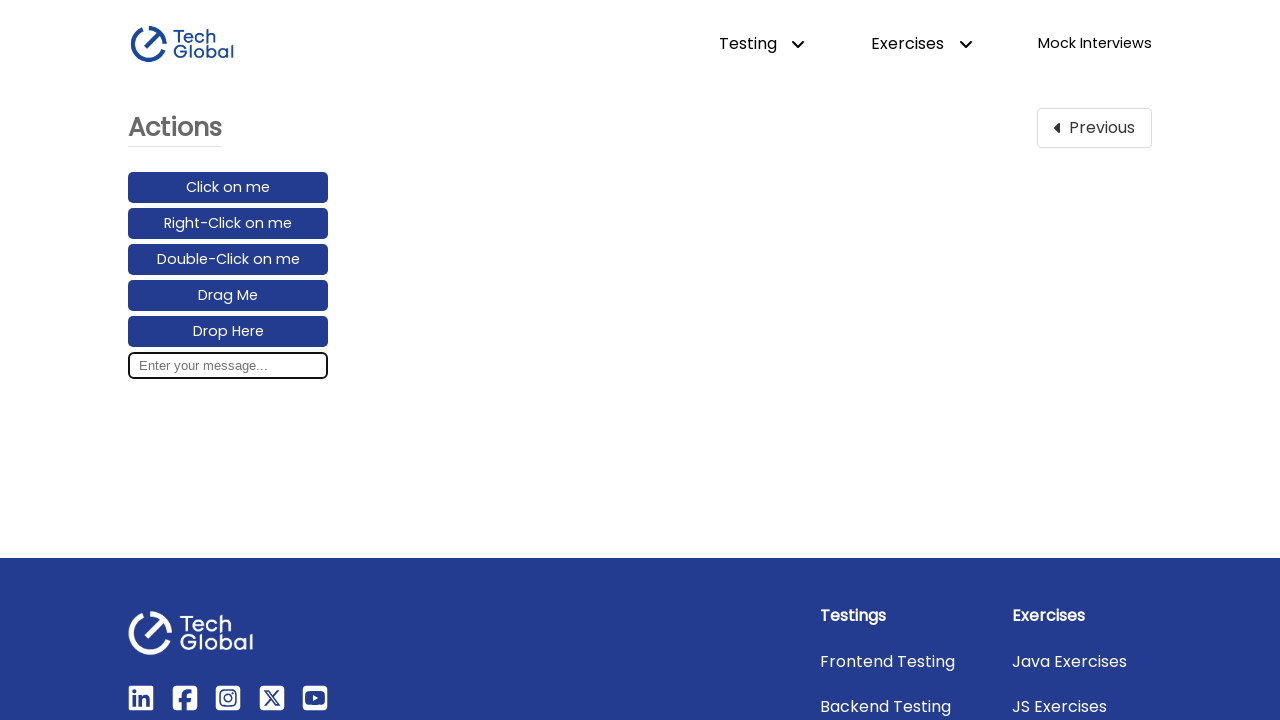

Typed uppercase 'H' using Shift+KeyH
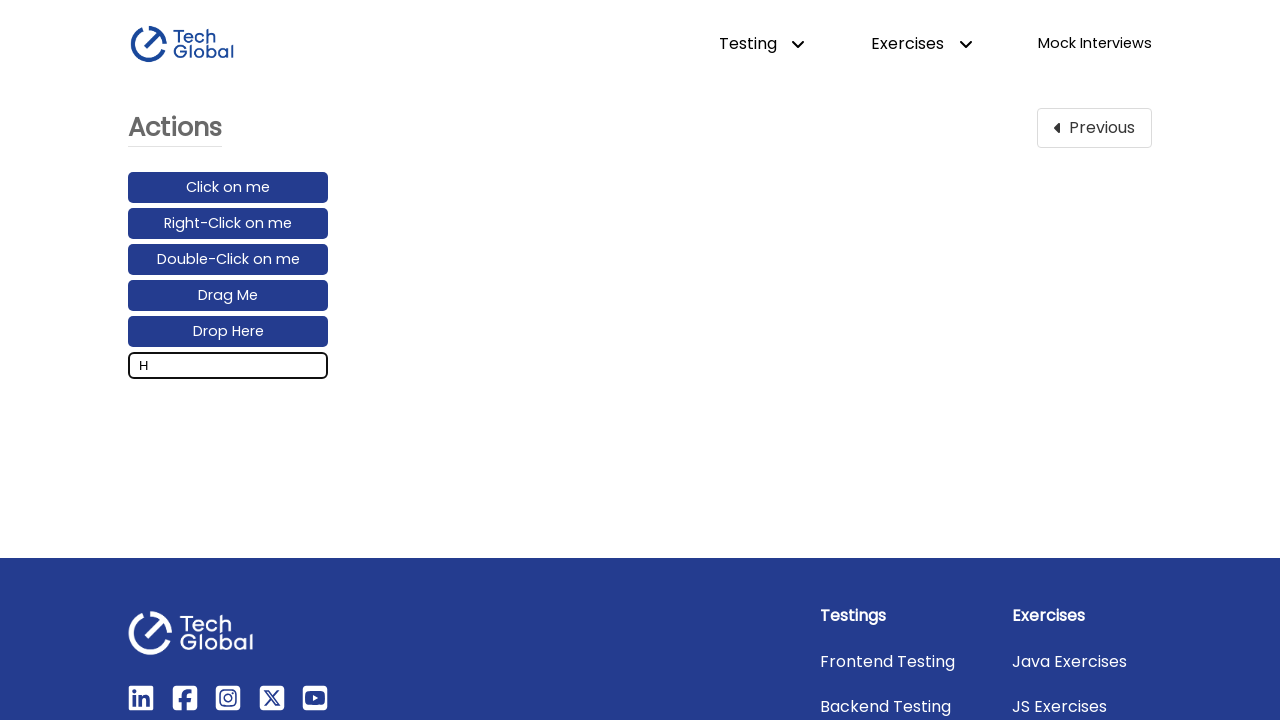

Typed 'ello' to complete the word 'Hello'
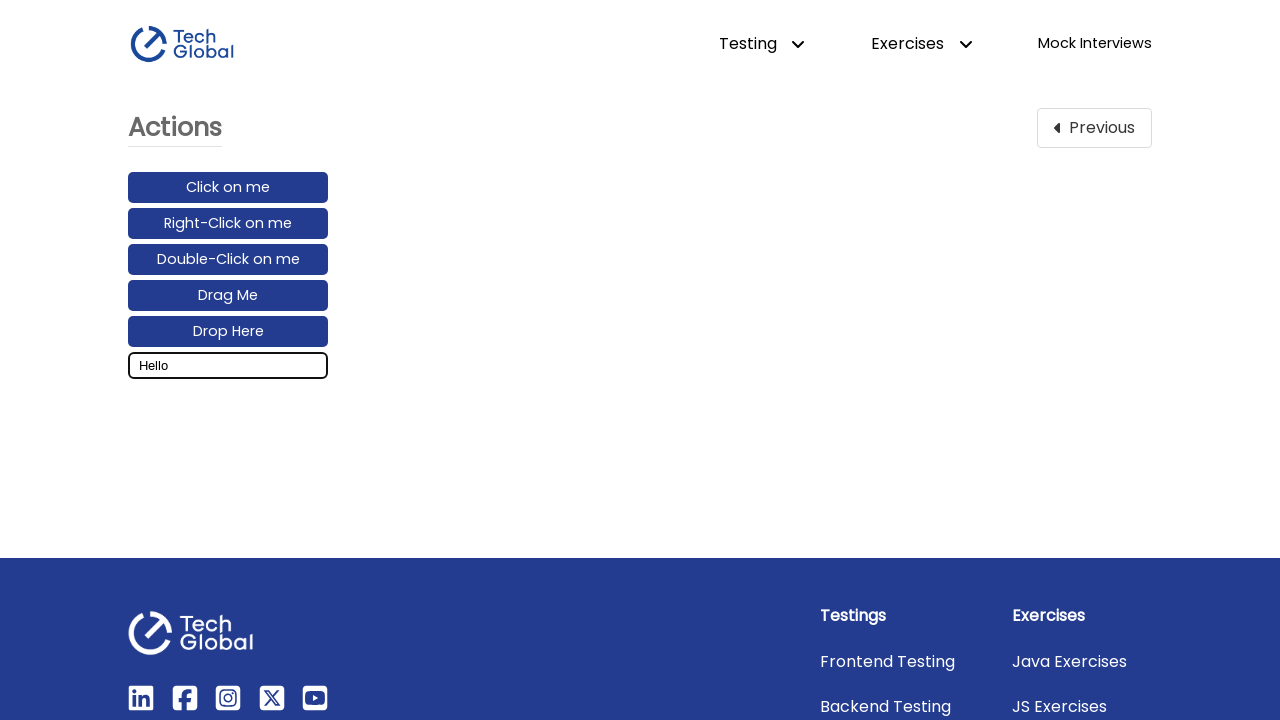

Validated that input box contains 'Hello'
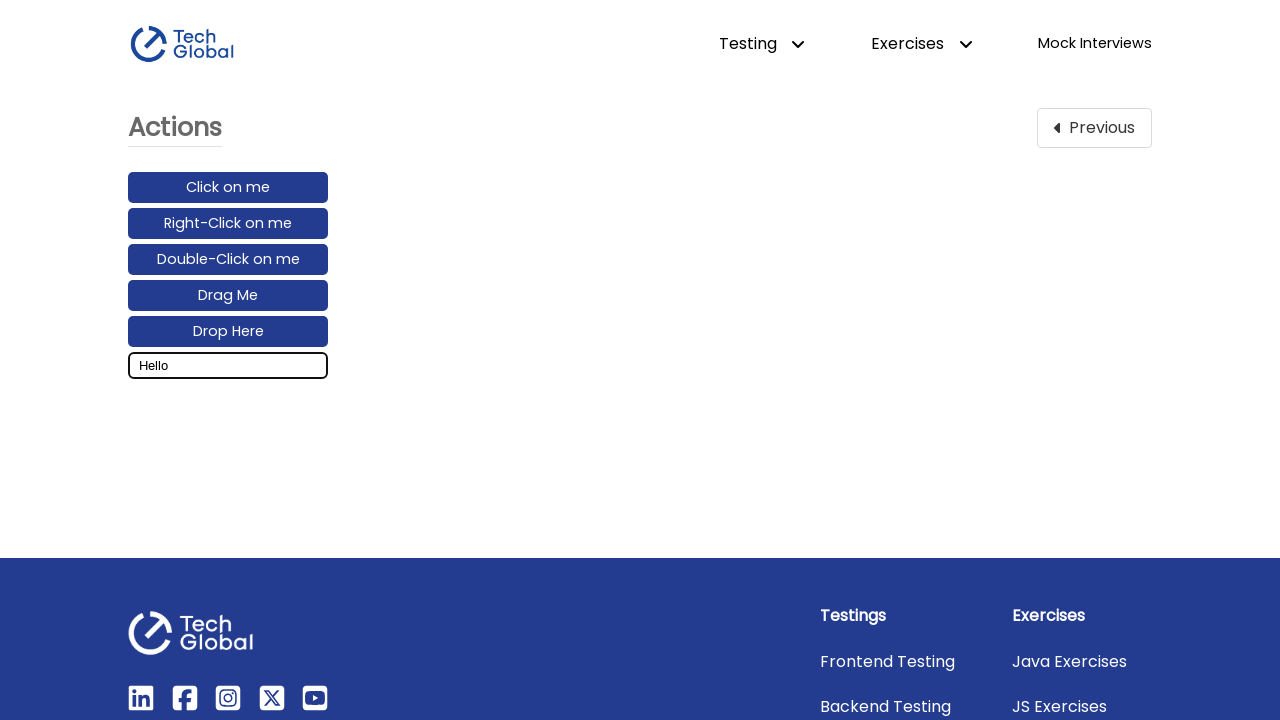

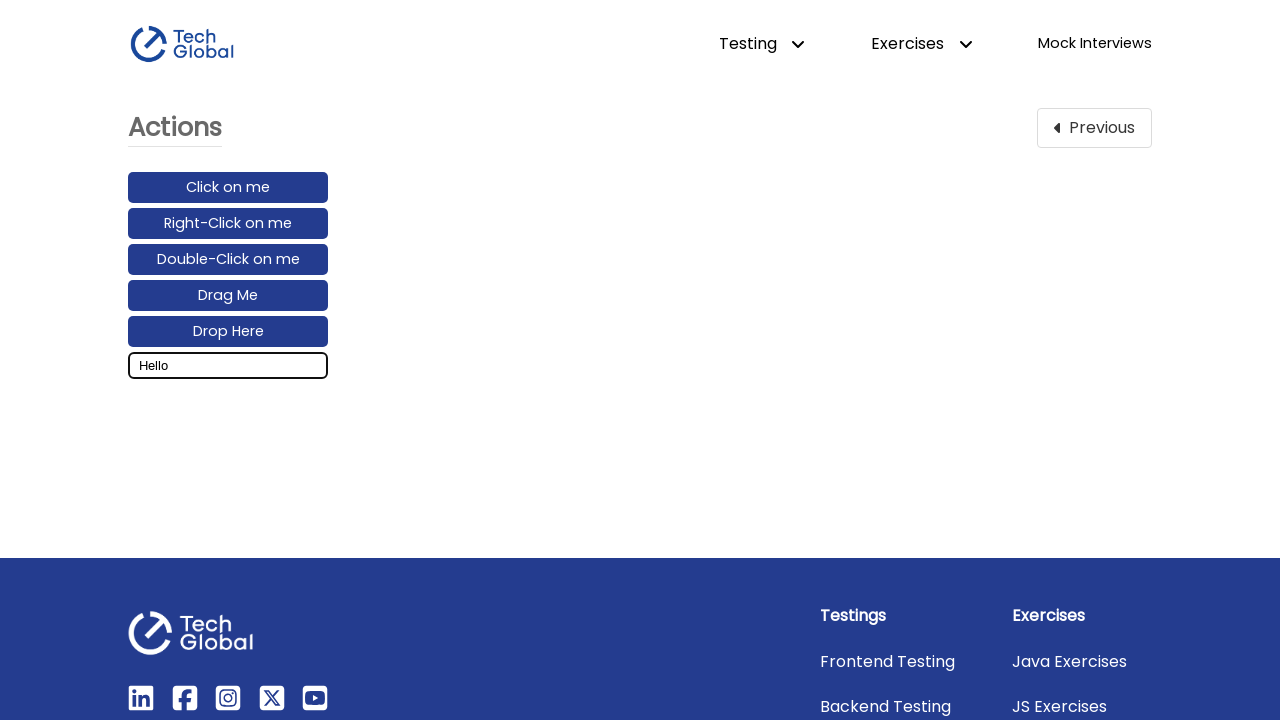